Tests registration with both username and password fields empty and verifies validation error

Starting URL: https://www.demoblaze.com/index.html

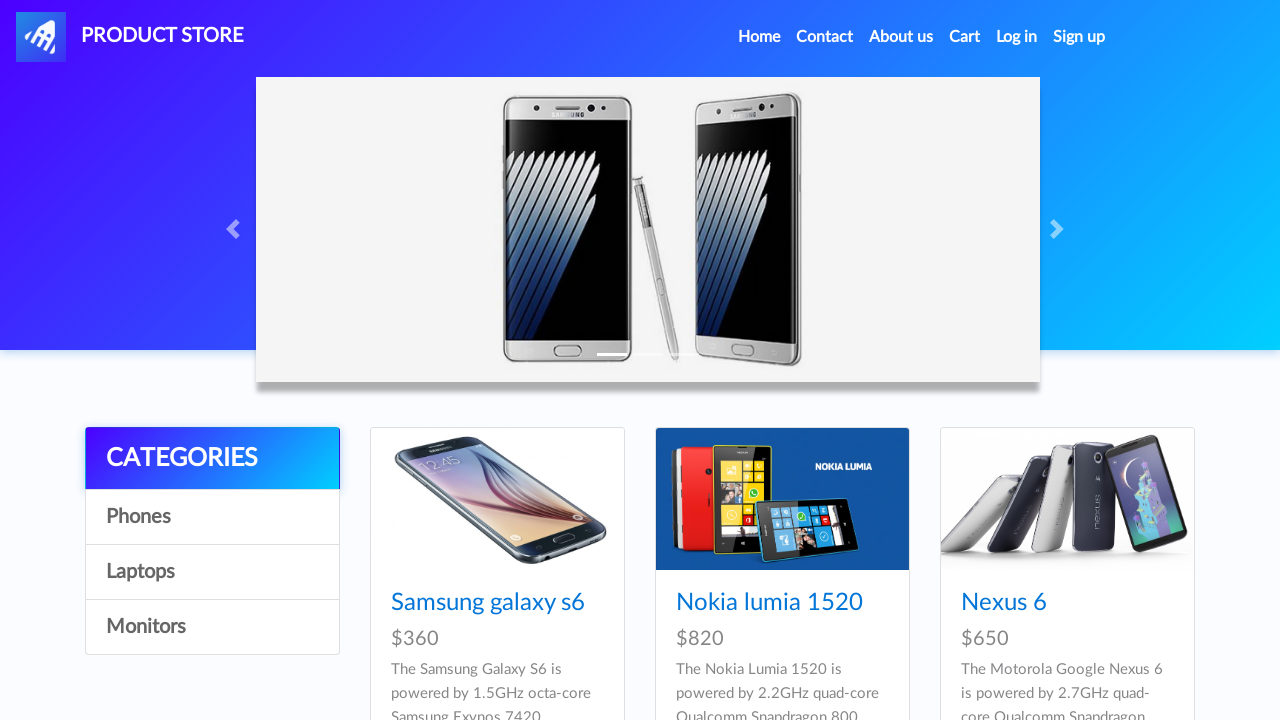

Clicked Sign up button to open registration modal at (1079, 37) on a#signin2
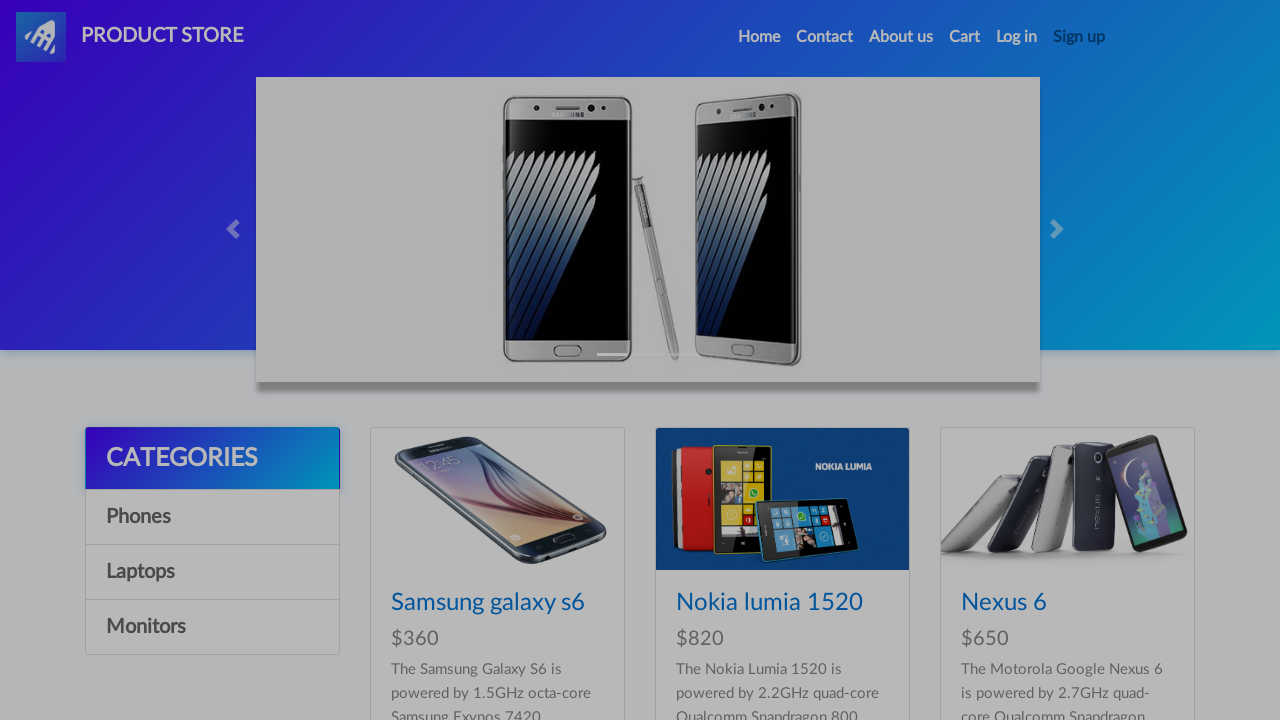

Registration modal appeared
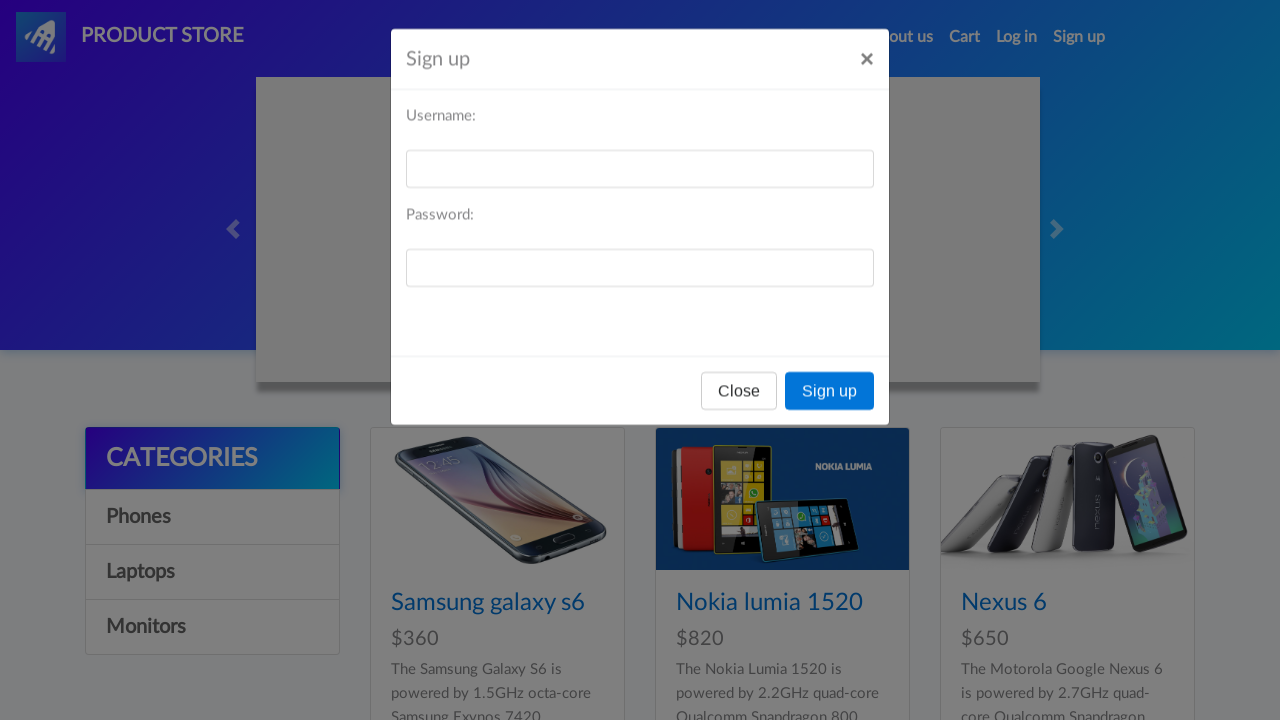

Clicked register button without filling username or password fields at (830, 393) on button[onclick='register()']
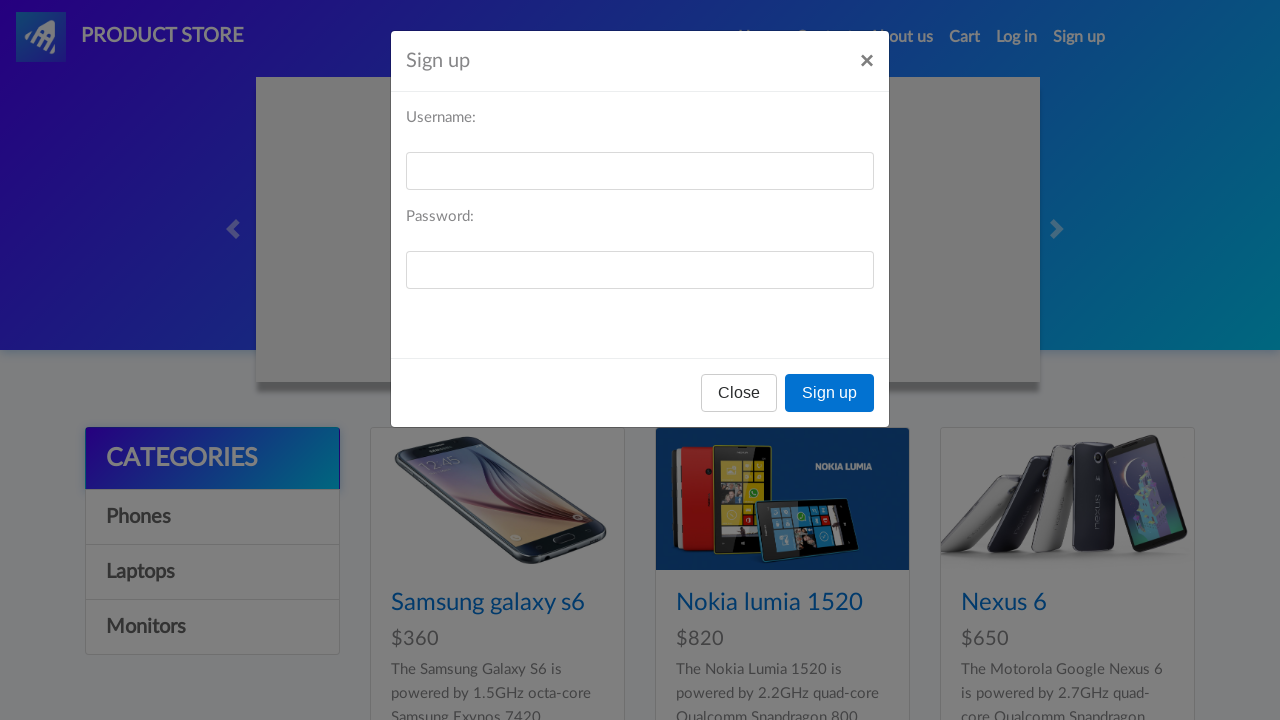

Set up dialog handler to accept alerts
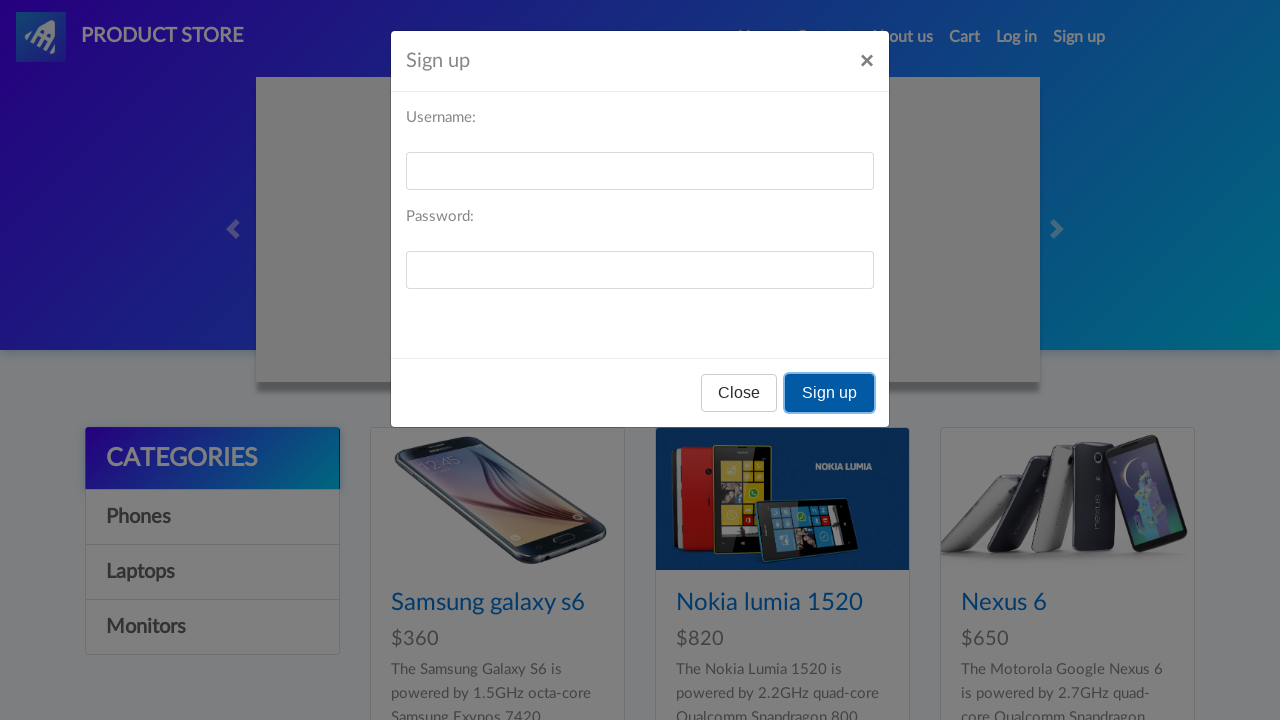

Waited for validation error alert to process
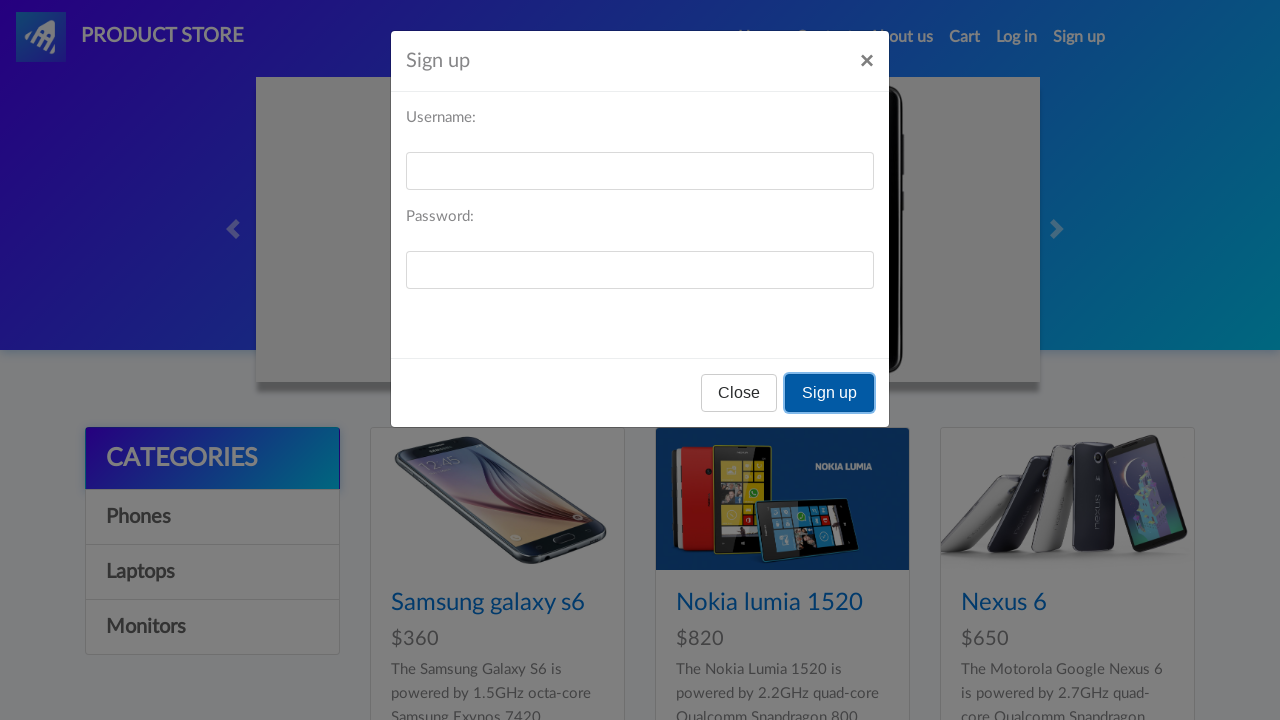

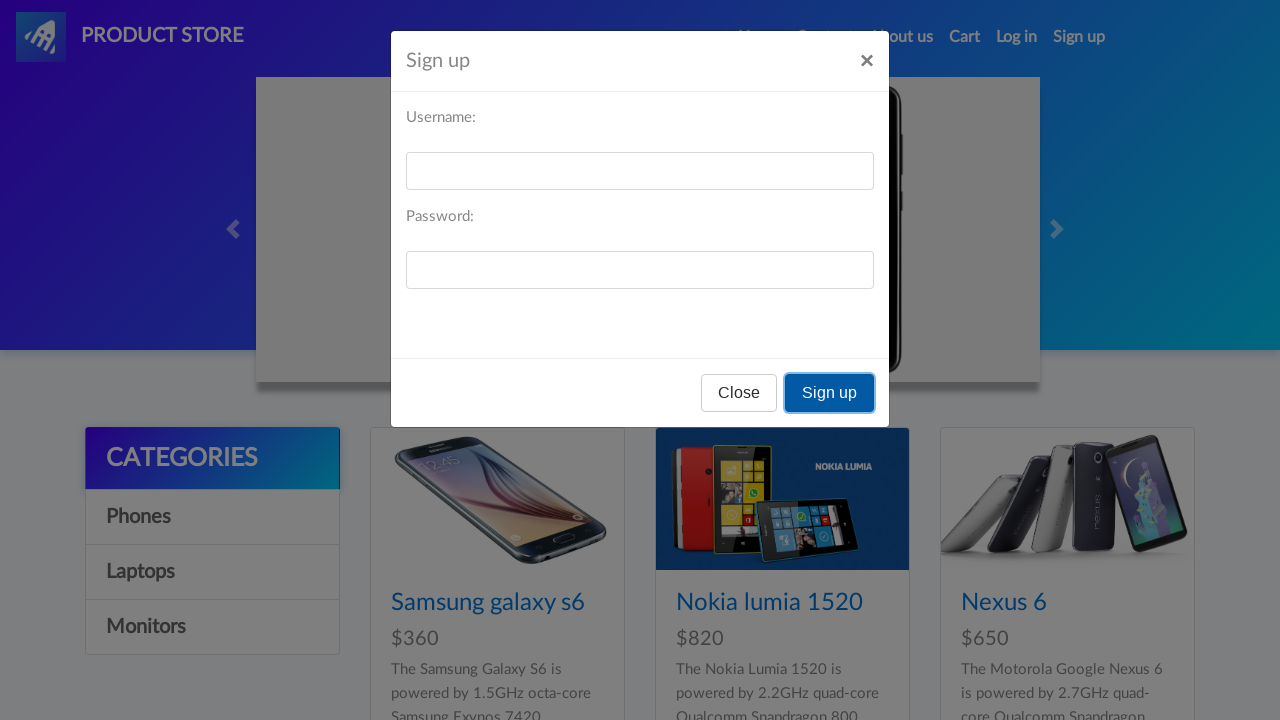